Tests updating a completed todo state while filtering by 'completed' - unmarks todo and verifies it disappears

Starting URL: https://todomvc.com/examples/typescript-angular/#/

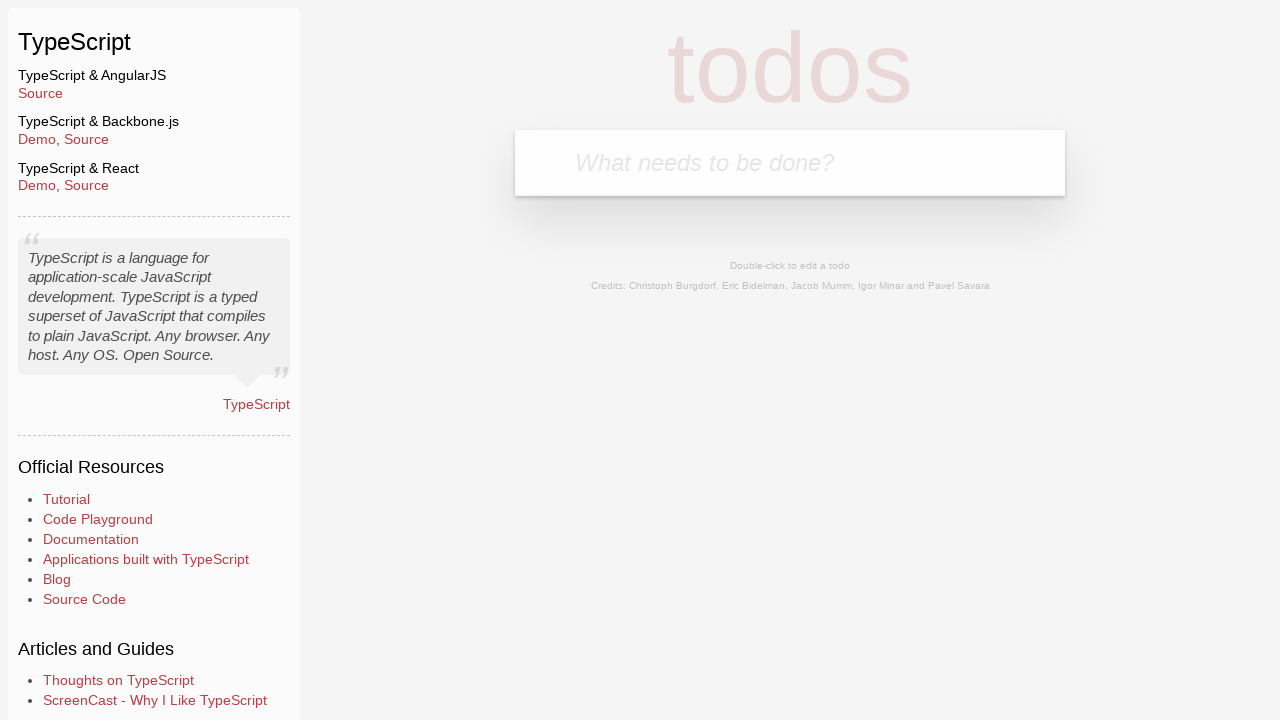

Filled new todo input with 'Example1' on .new-todo
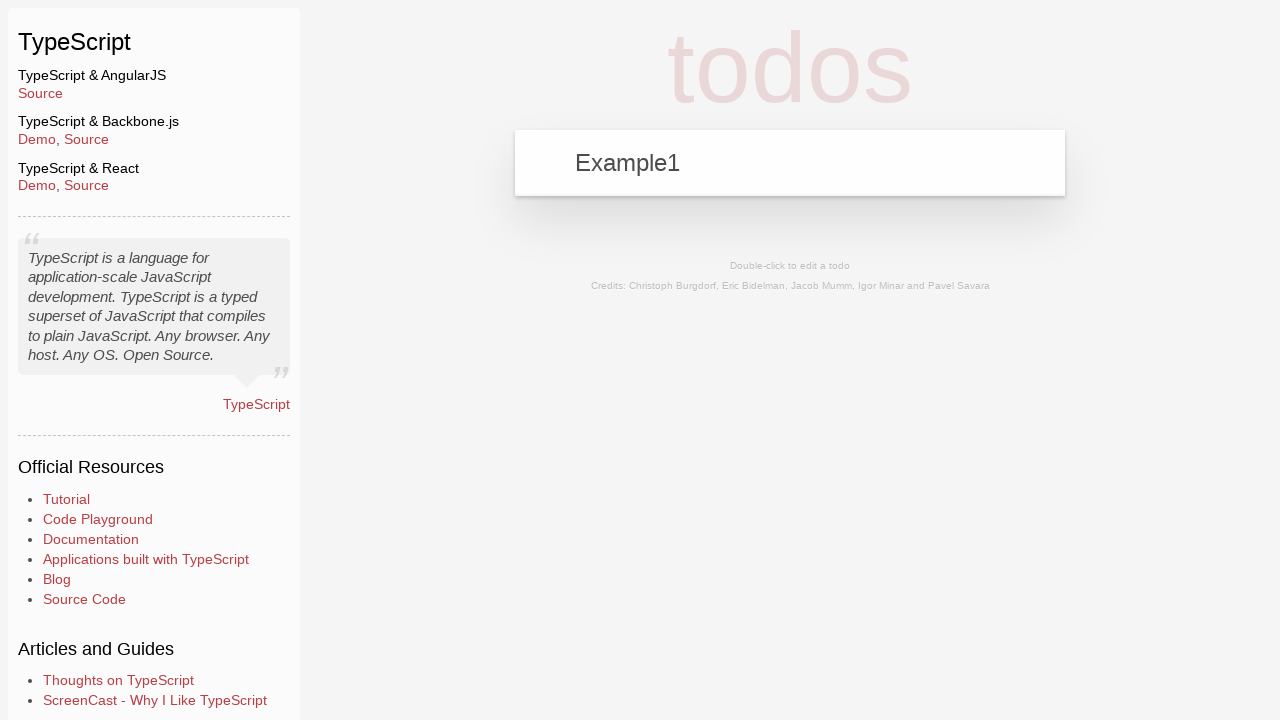

Pressed Enter to create the todo on .new-todo
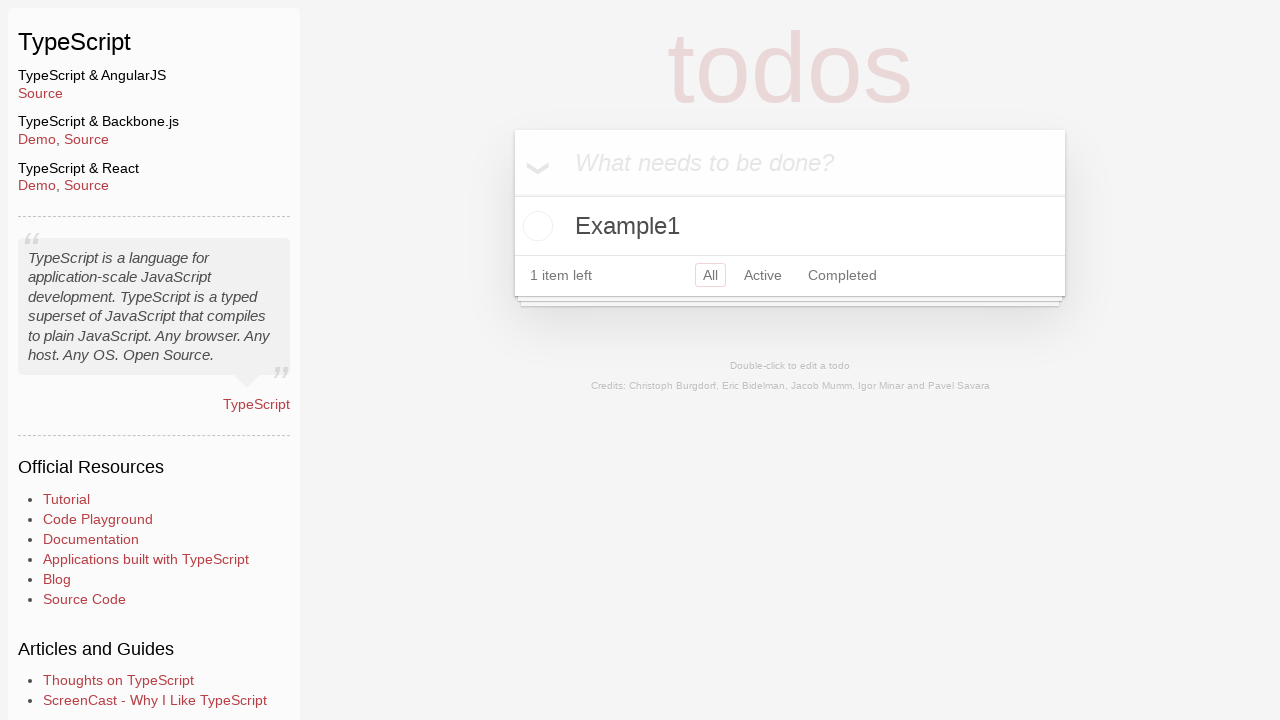

Clicked checkbox to mark 'Example1' as completed at (535, 226) on xpath=//label[contains(text(), 'Example1')]/preceding-sibling::input[@type='chec
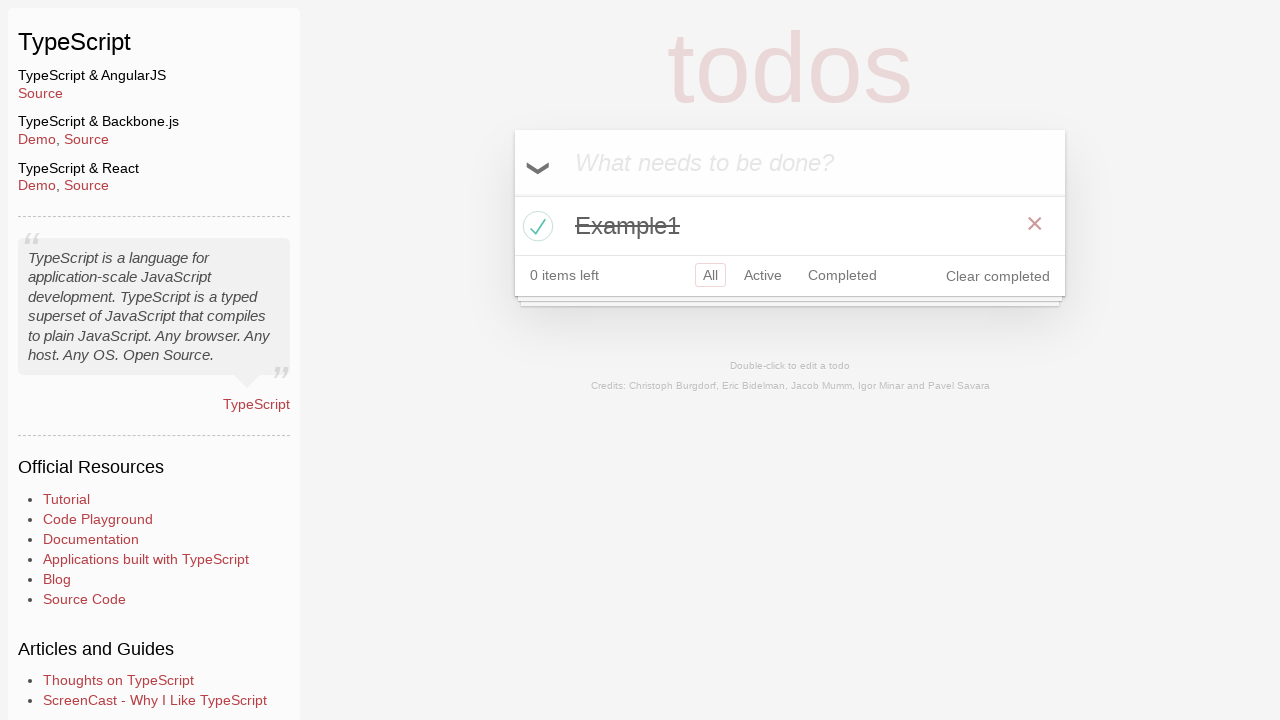

Clicked 'Completed' filter button at (842, 275) on a[href='#/completed']
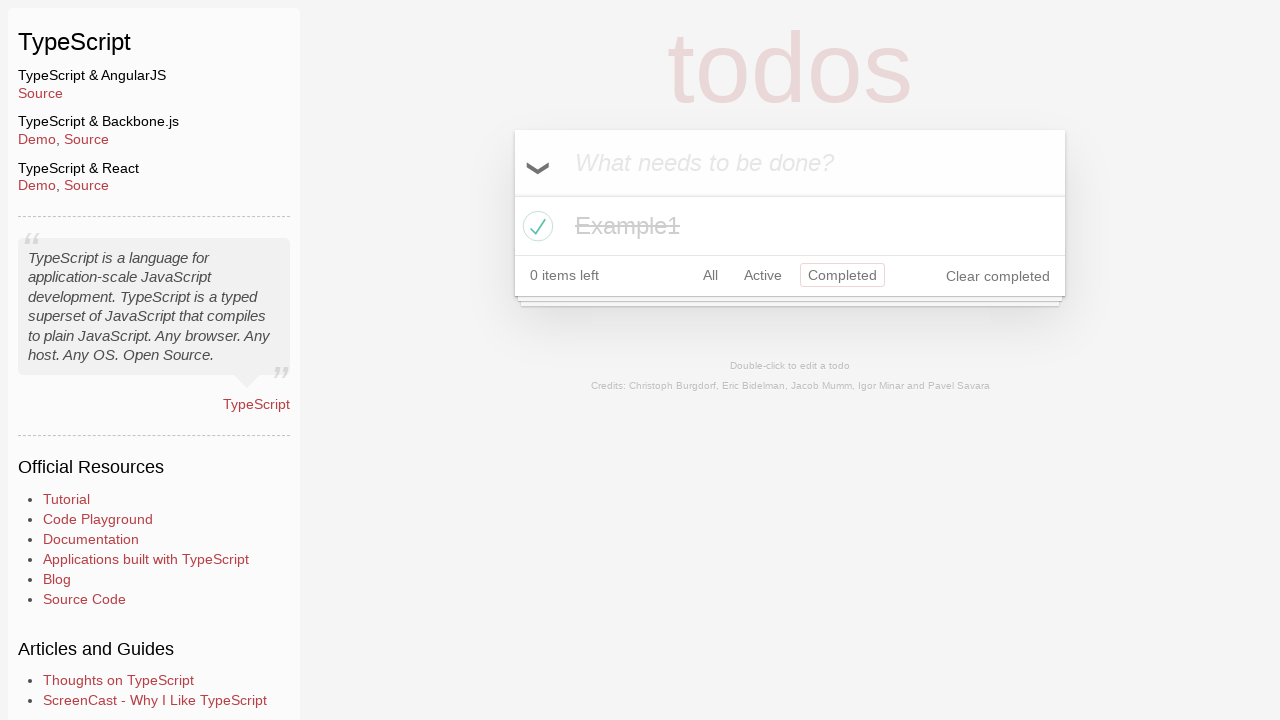

Clicked checkbox to unmark 'Example1' and return it to active state at (535, 226) on xpath=//label[contains(text(), 'Example1')]/preceding-sibling::input[@type='chec
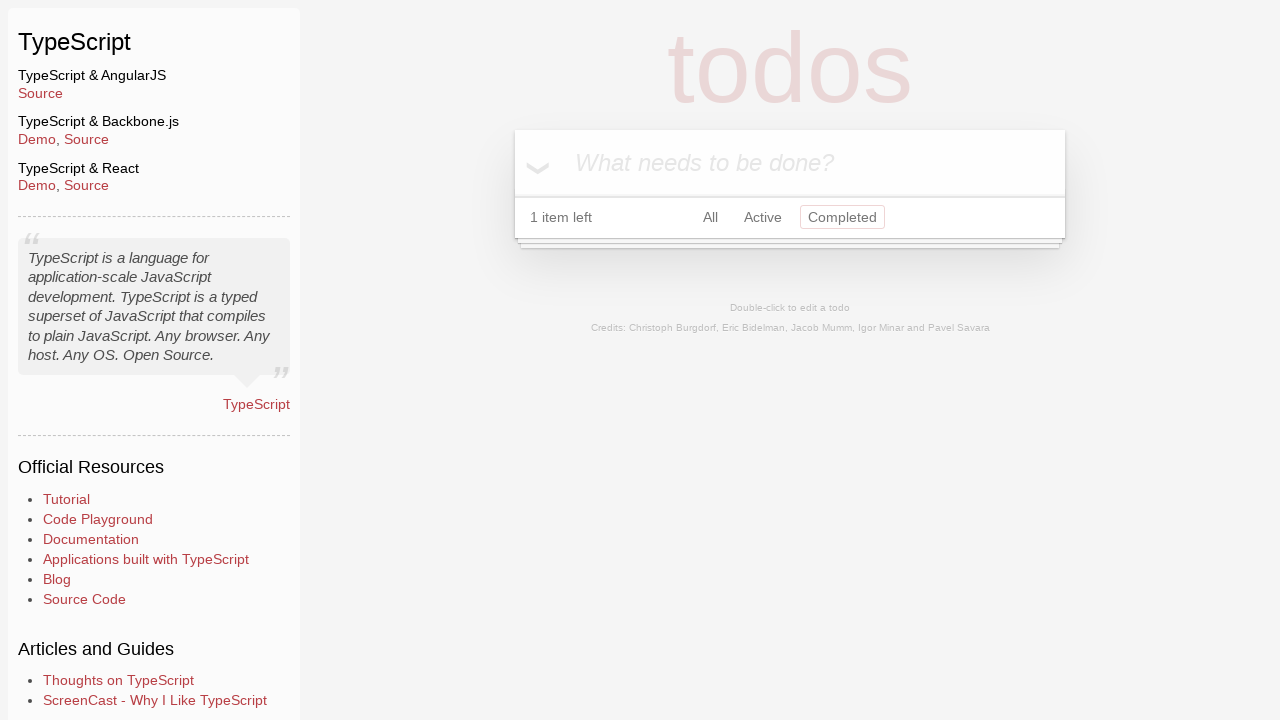

Waited 500ms for UI to update and todo to disappear from completed filter
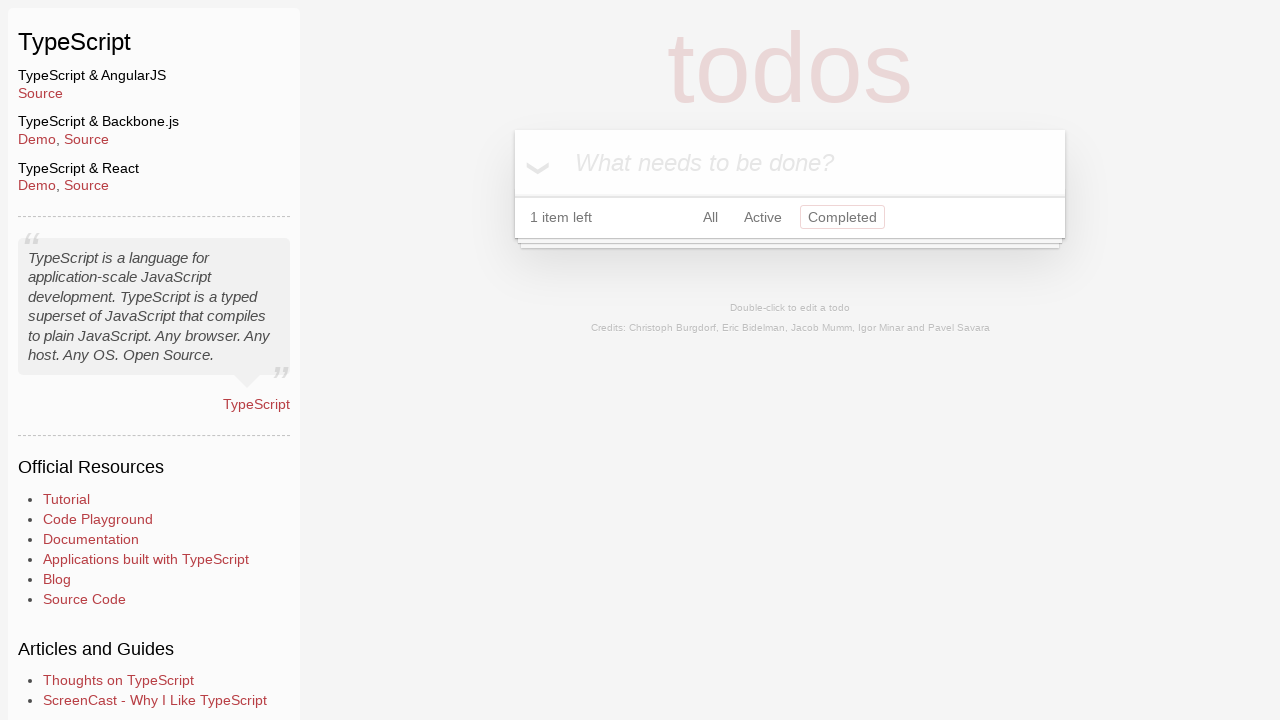

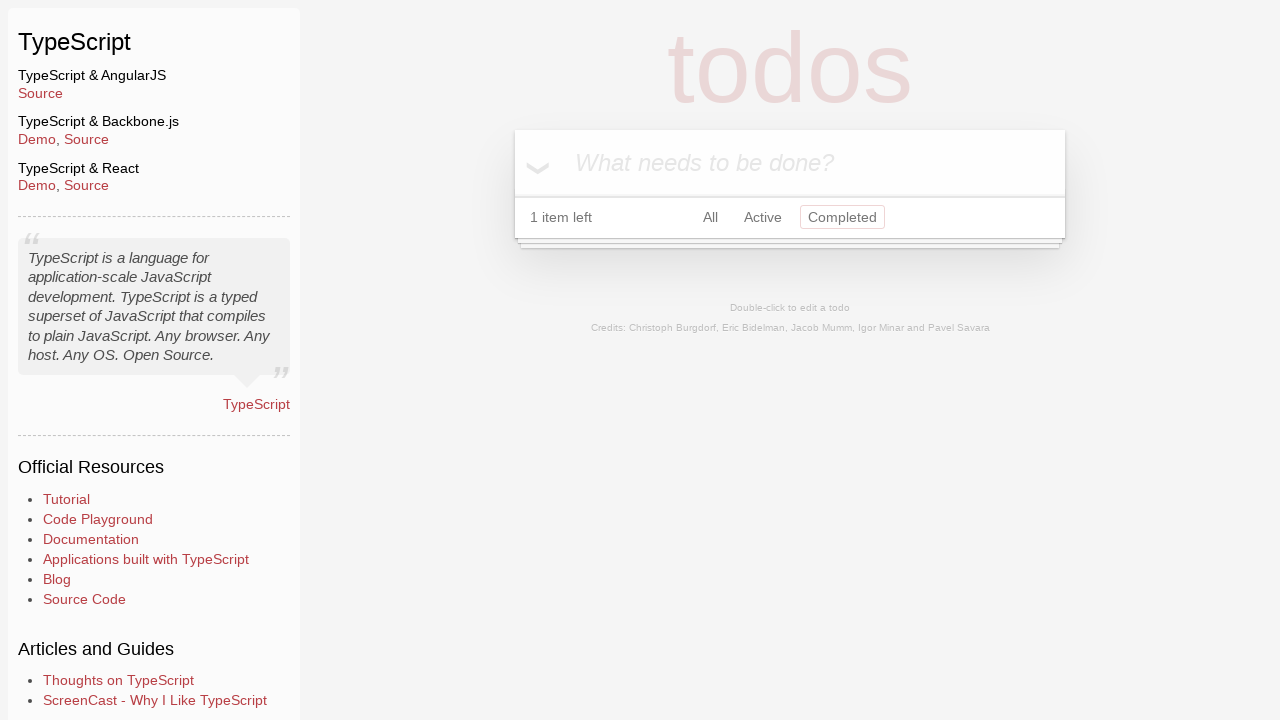